Tests iframe interaction on W3Schools by switching to an iframe, highlighting an element with JavaScript, and then switching back to the main content

Starting URL: https://www.w3schools.com/jsref/tryit.asp?filename=tryjsref_submit_get

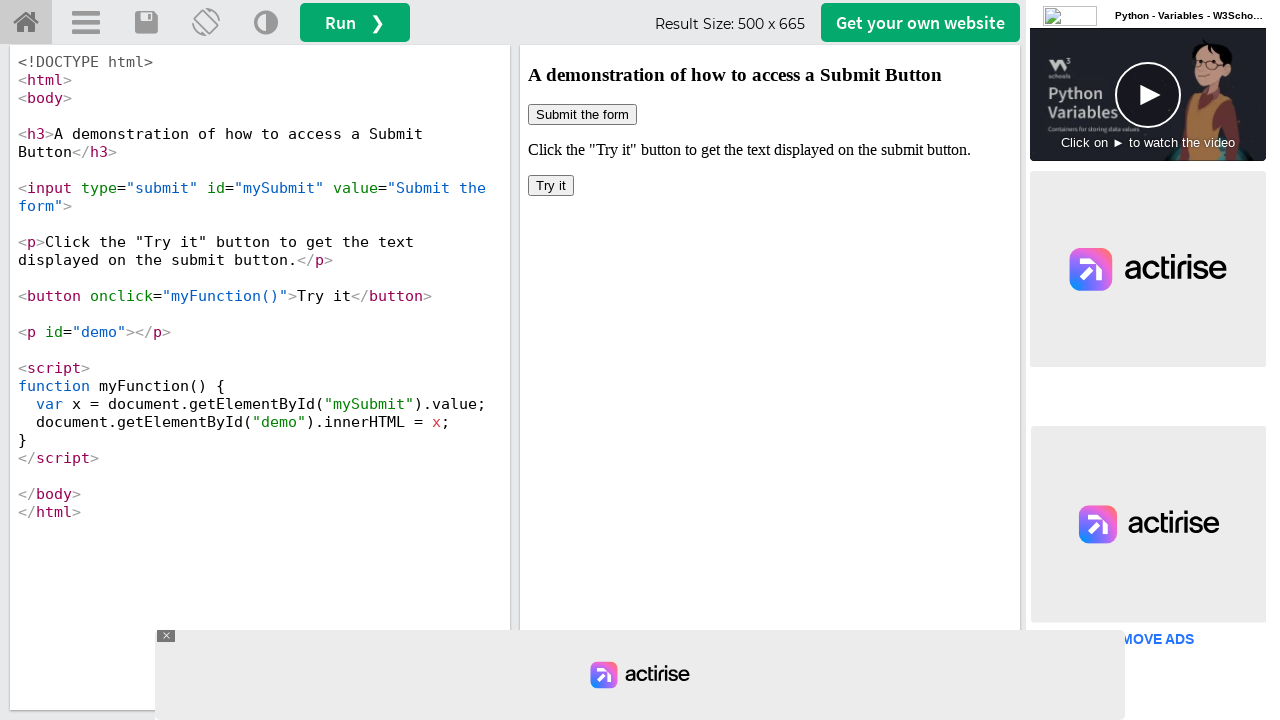

Located iframe with id 'iframeResult'
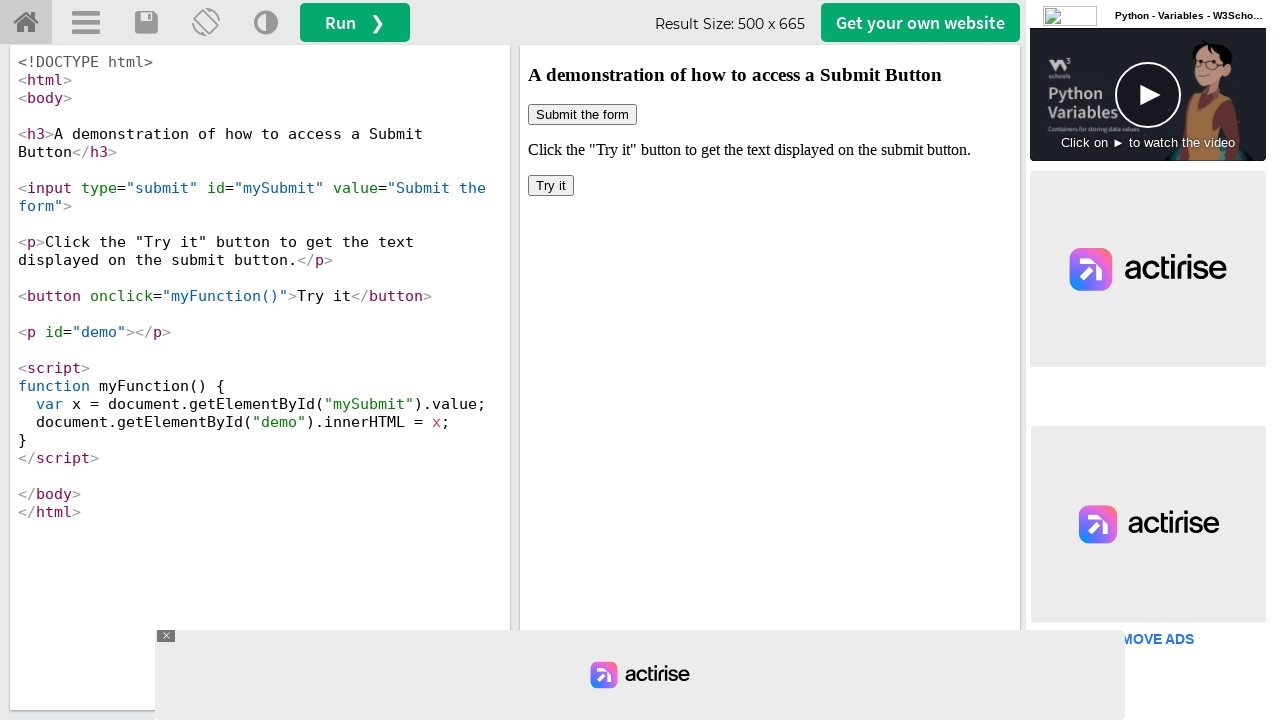

Applied red border styling to submit button element using JavaScript
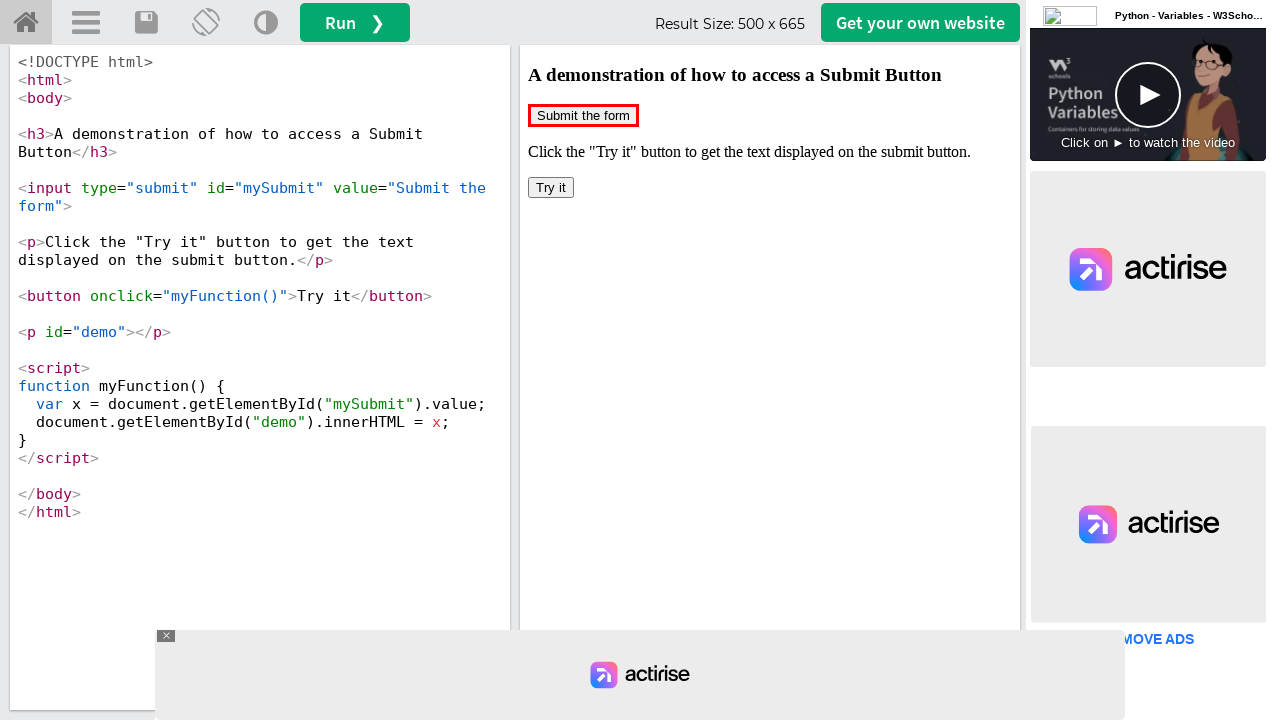

Retrieved all iframes on the page - total count: 7
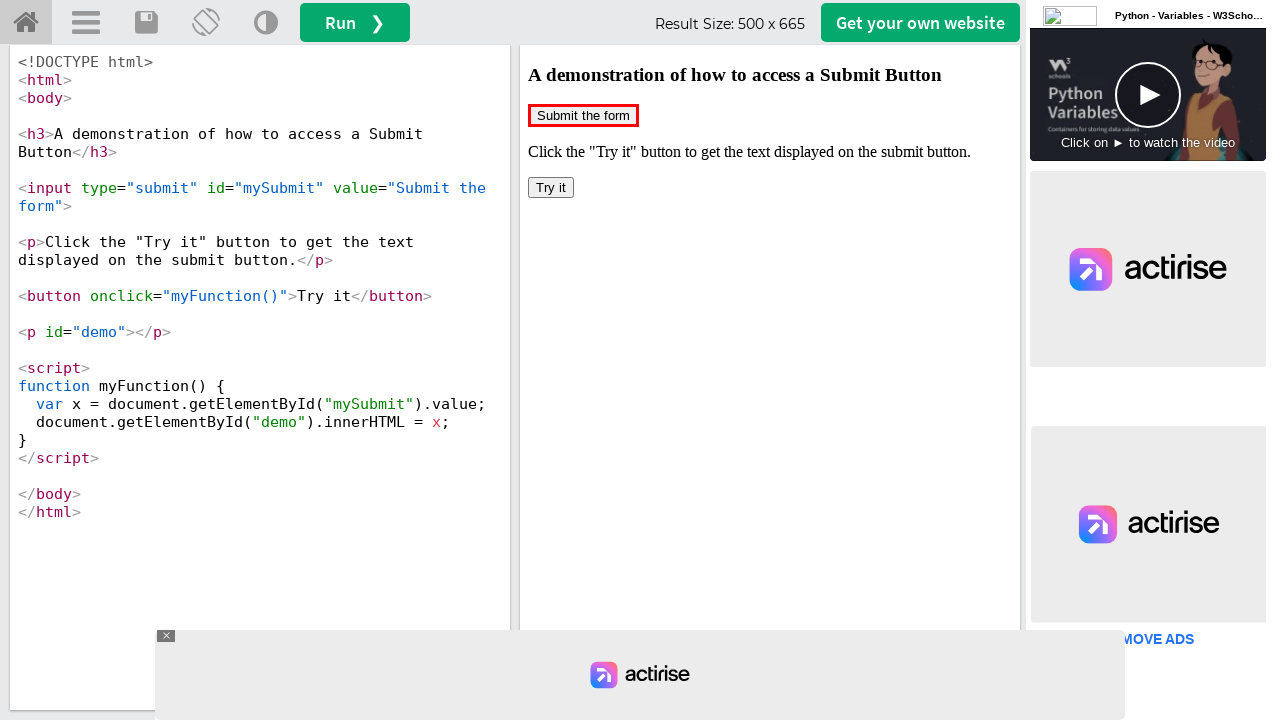

Processed iframe with id: iframeResult
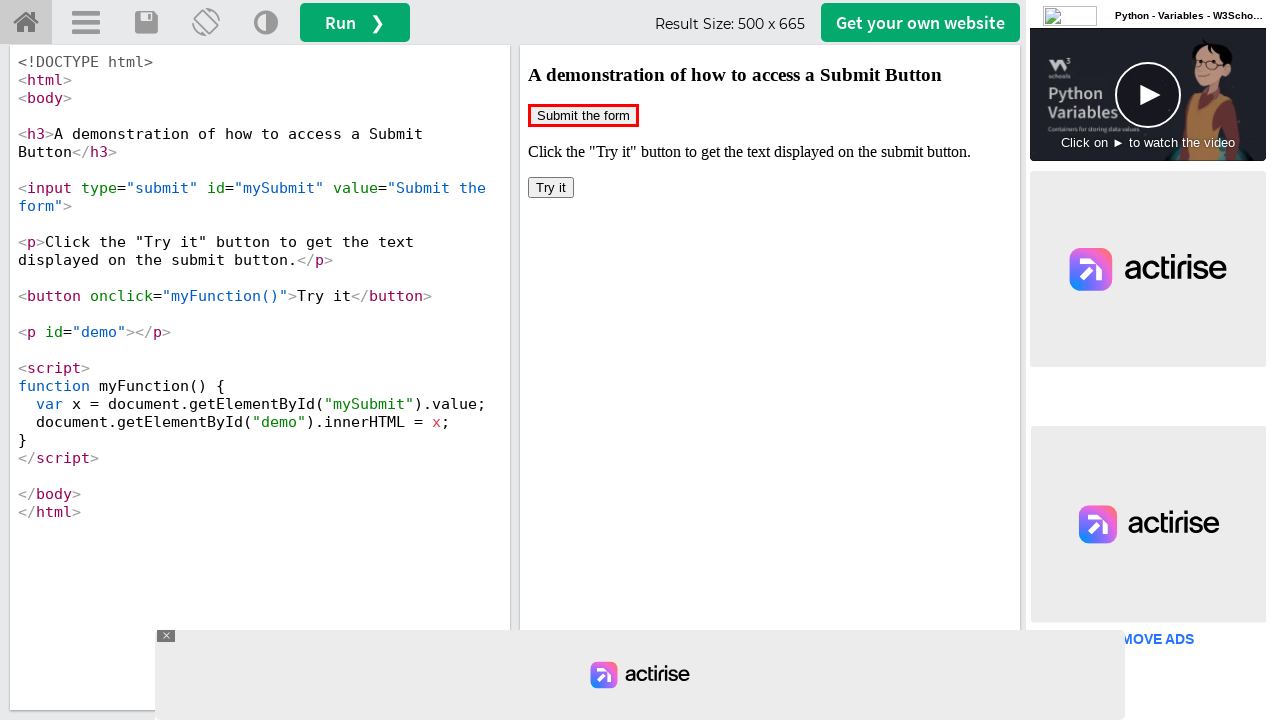

Processed iframe with id: No id attribute
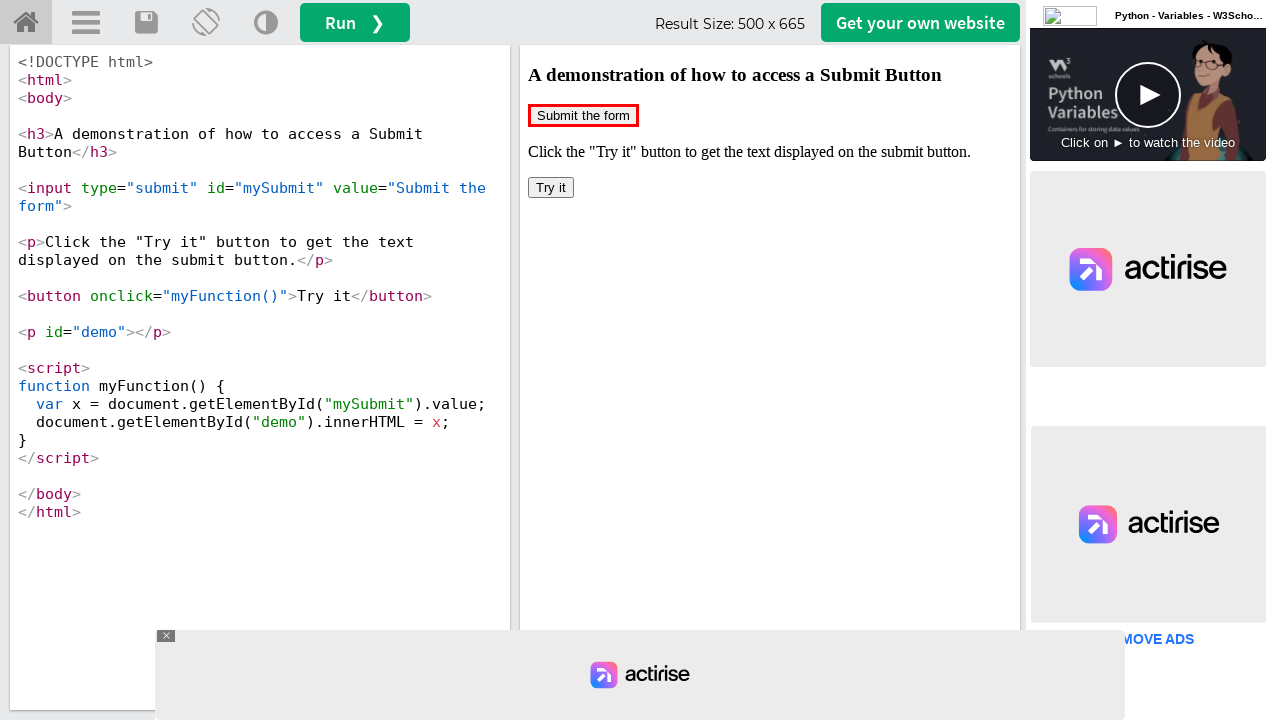

Processed iframe with id: No id attribute
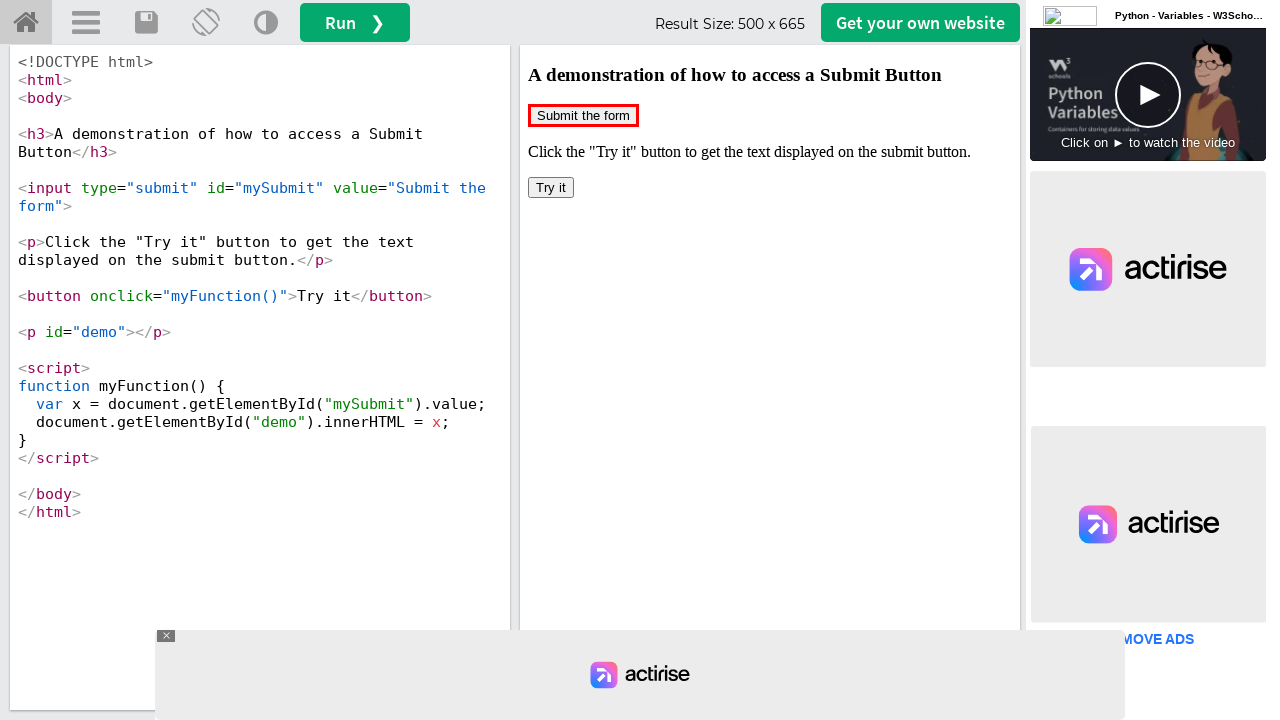

Processed iframe with id: No id attribute
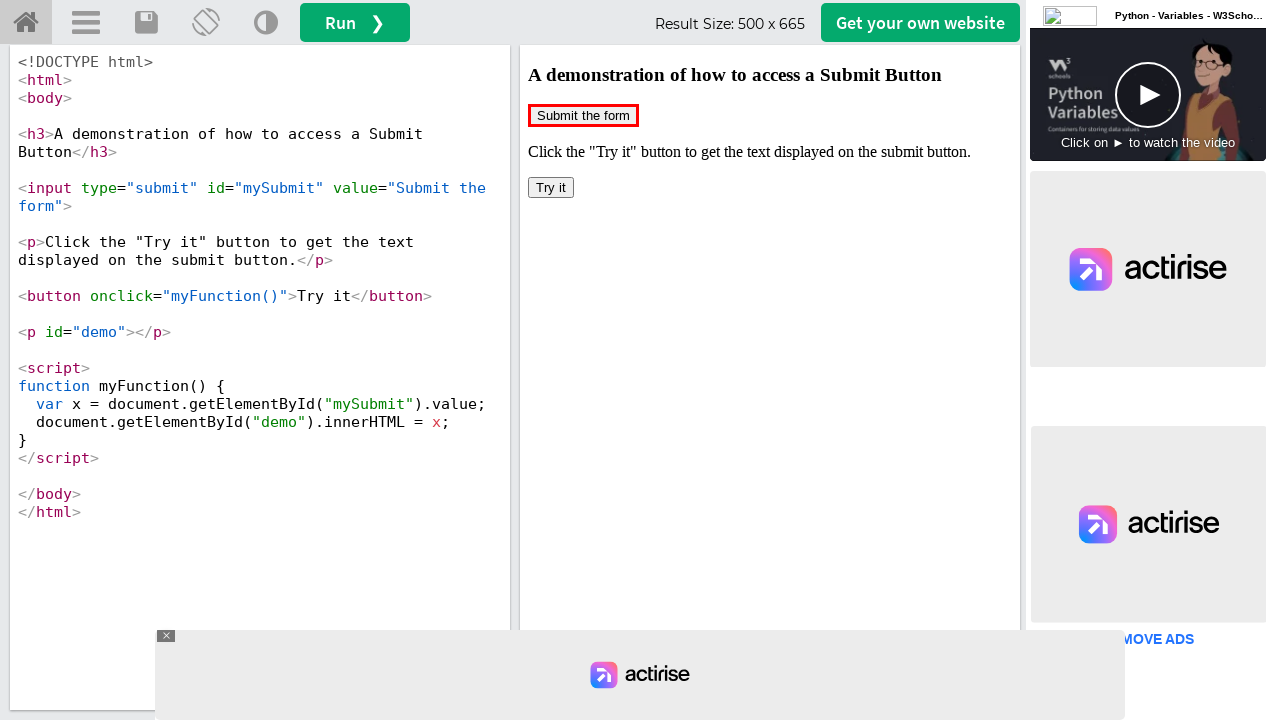

Processed iframe with id: No id attribute
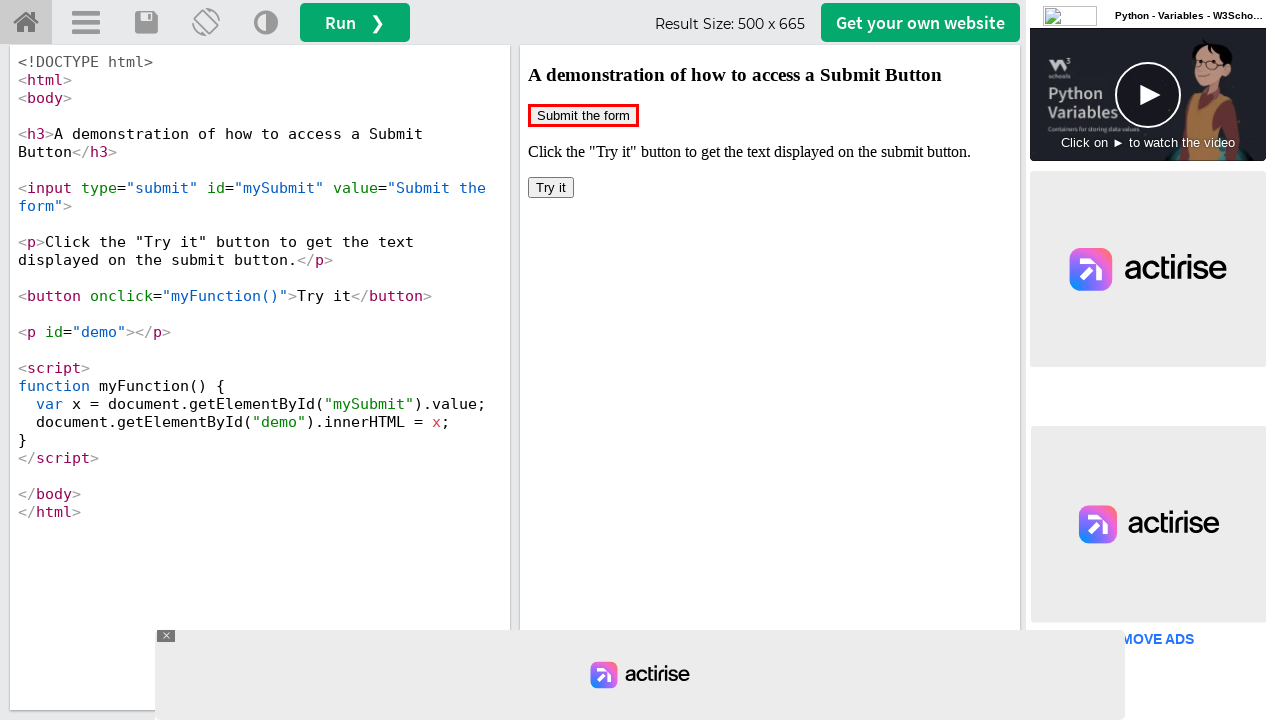

Processed iframe with id: No id attribute
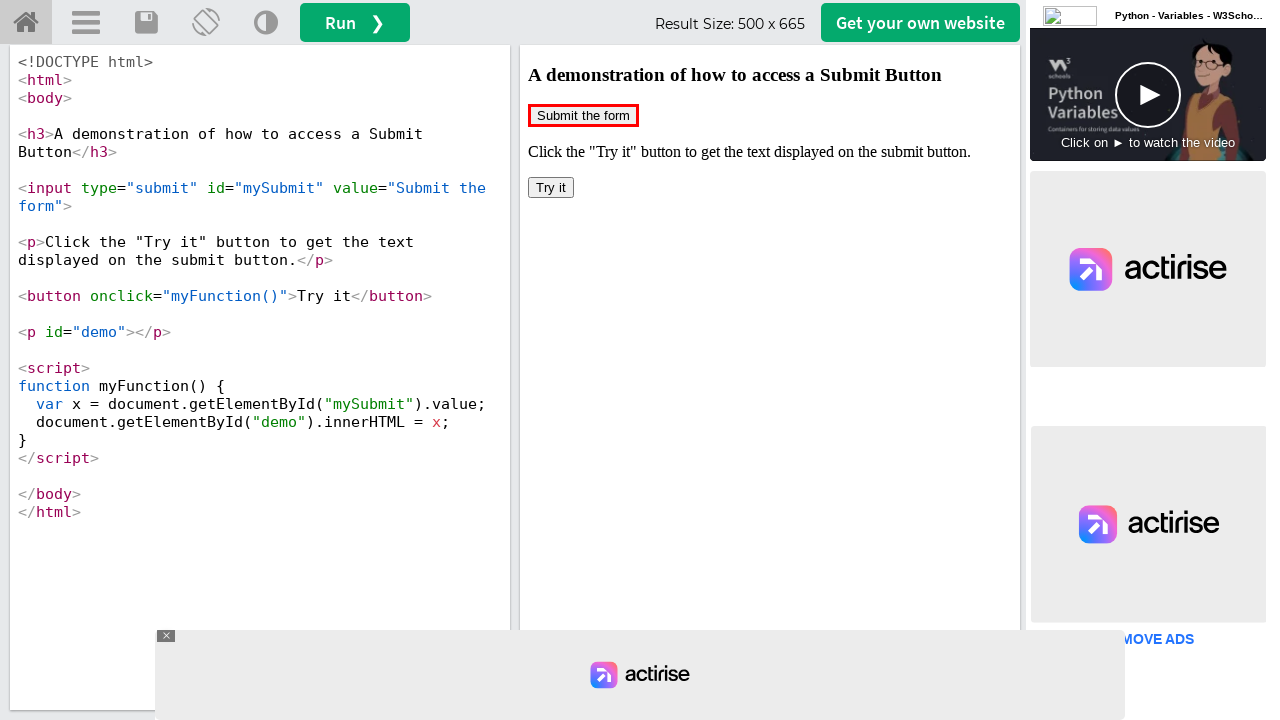

Processed iframe with id: 106f497ccbe54
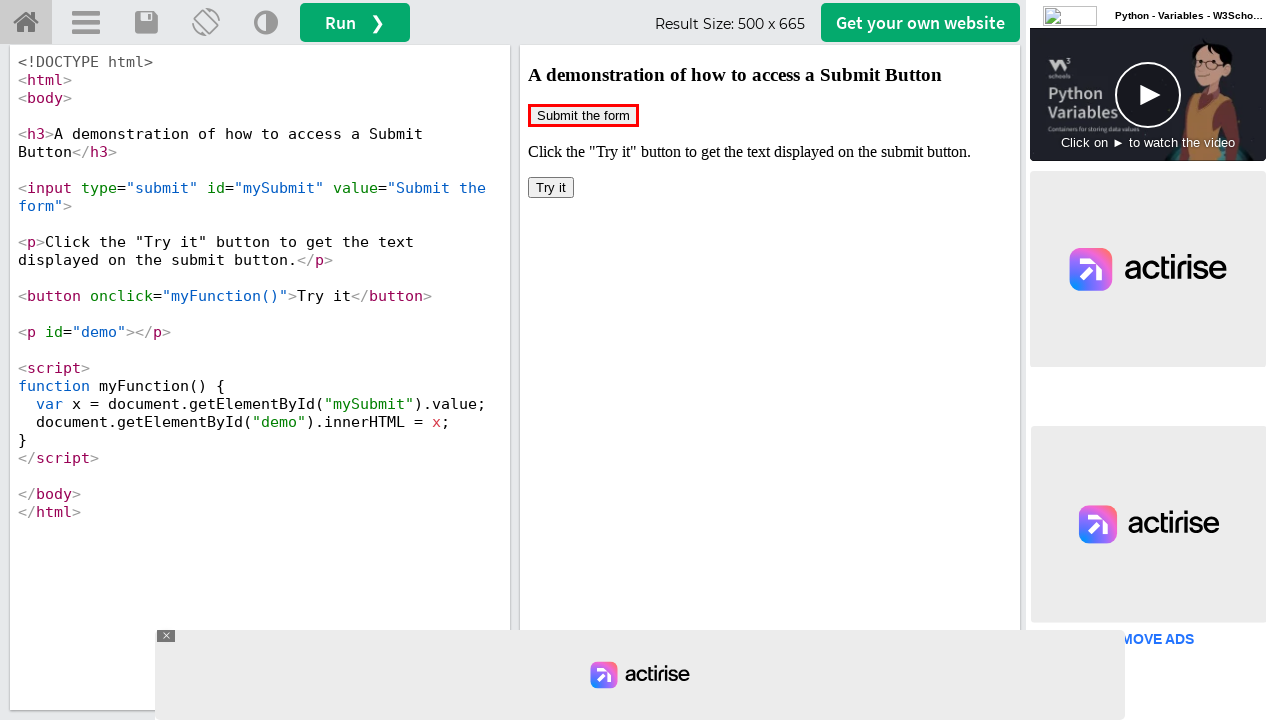

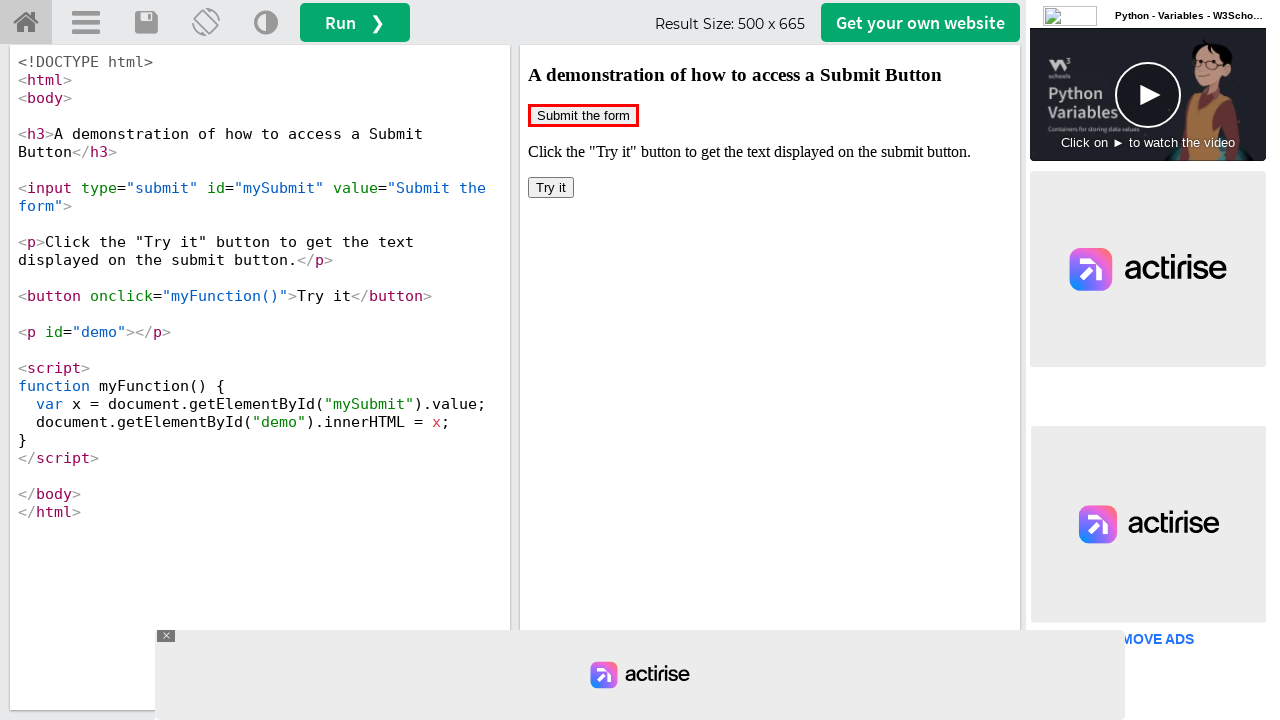